Tests login form validation by verifying error messages appear when: submitting empty form, submitting without password, and submitting with invalid credentials.

Starting URL: https://www.saucedemo.com/

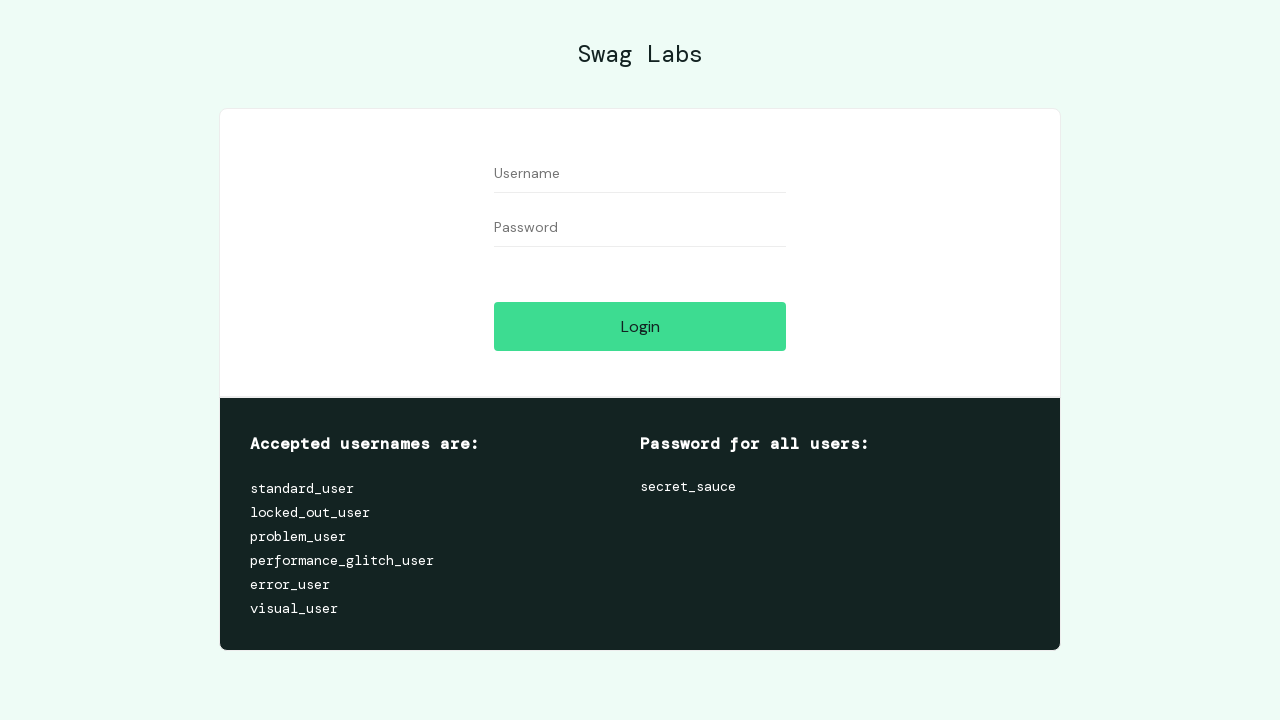

Clicked login button without entering credentials at (640, 326) on #login-button
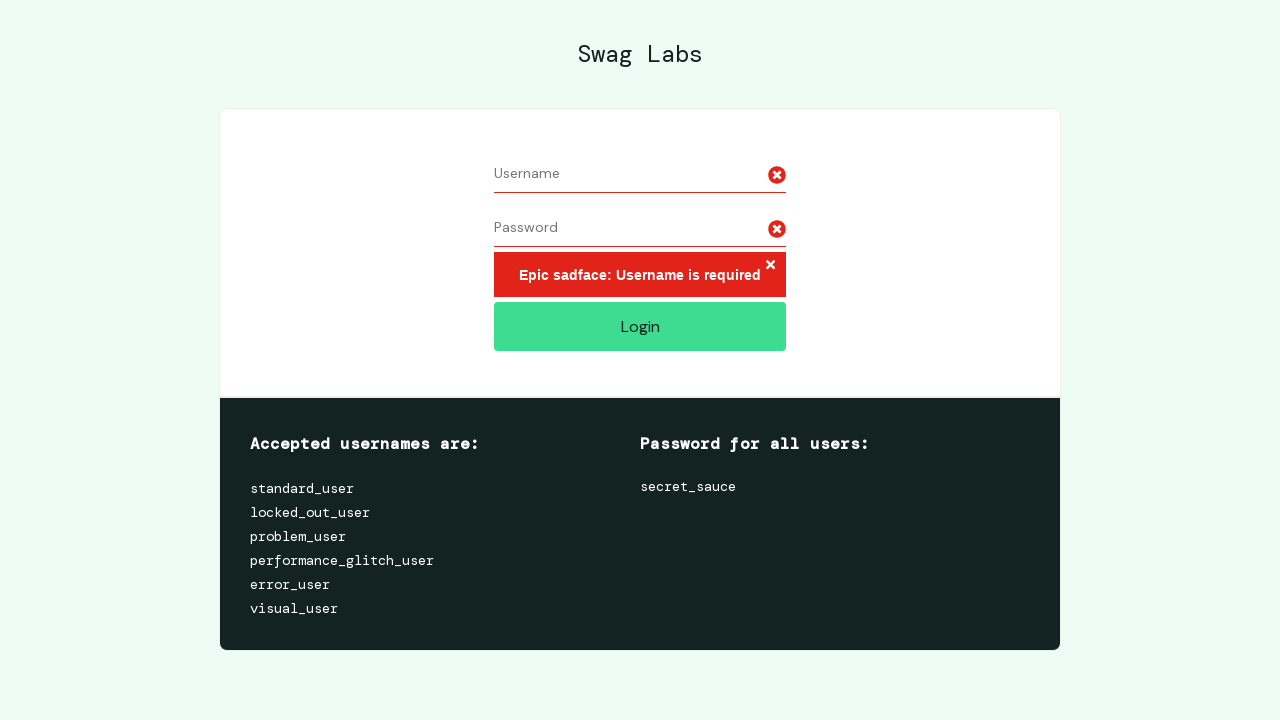

Located error message element
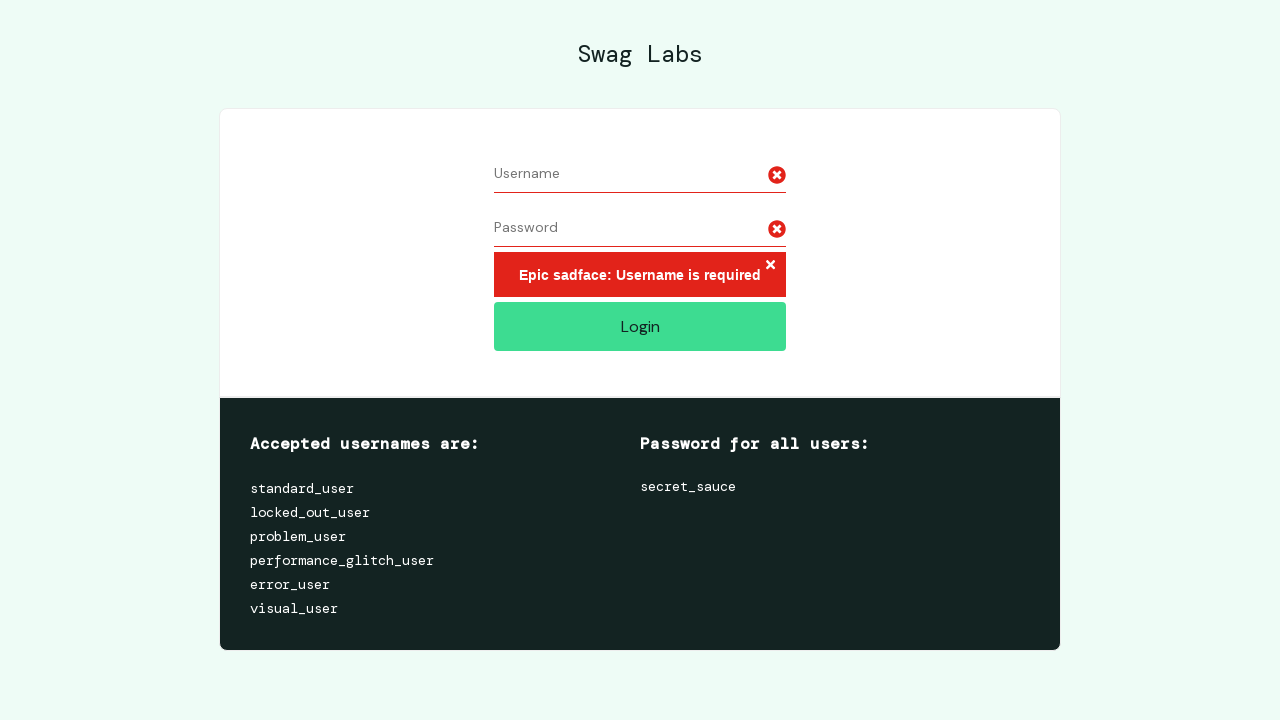

Verified error message contains 'Username is required'
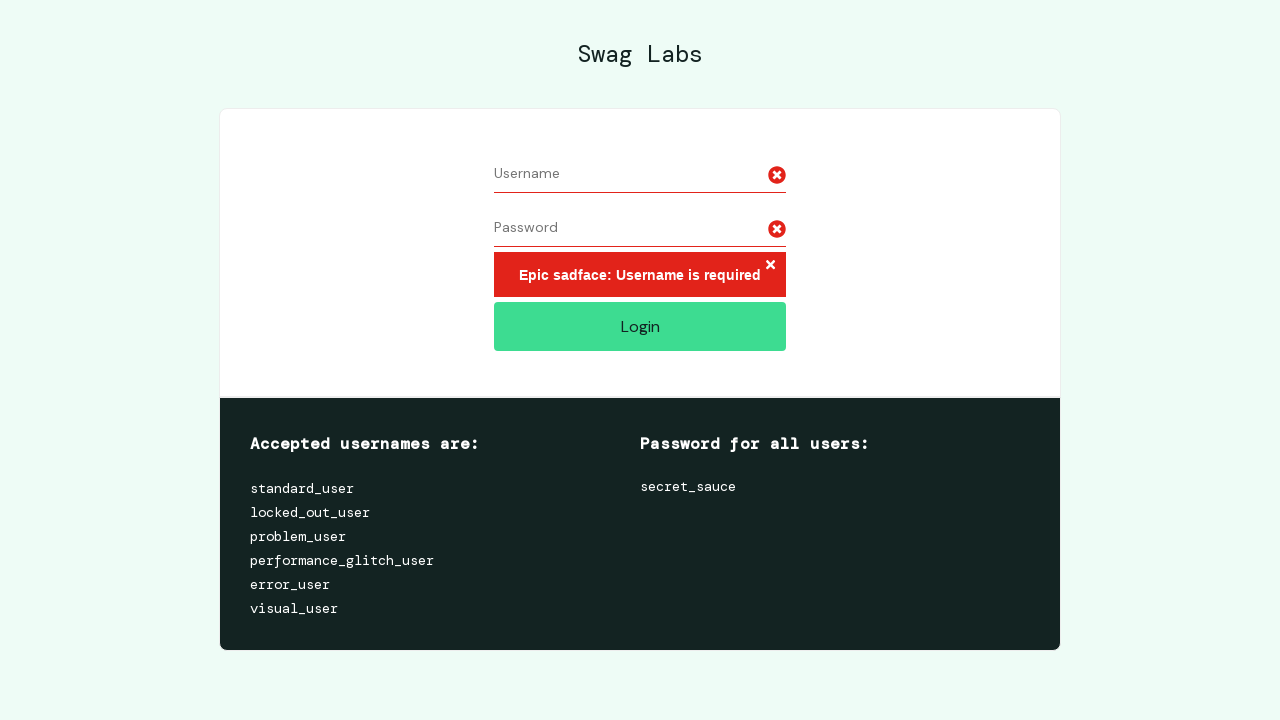

Clicked error button to close error message at (770, 266) on .error-button
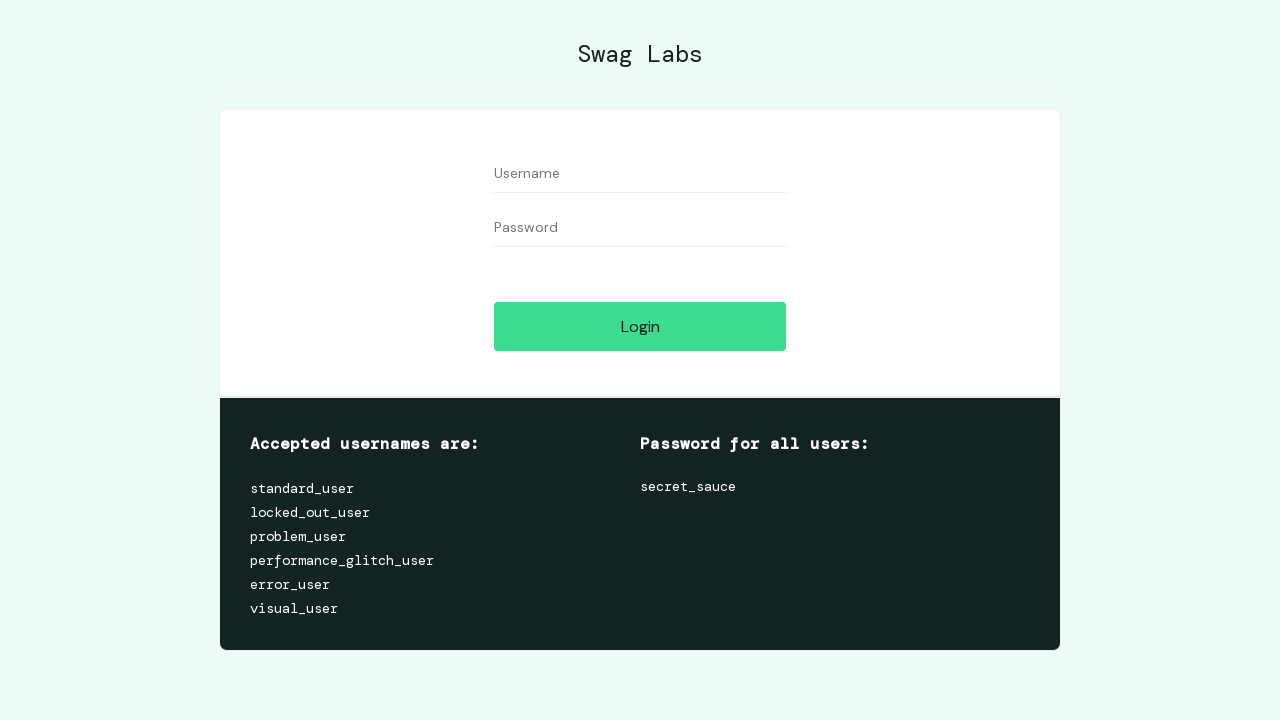

Filled username field with 'wrong_username' on #user-name
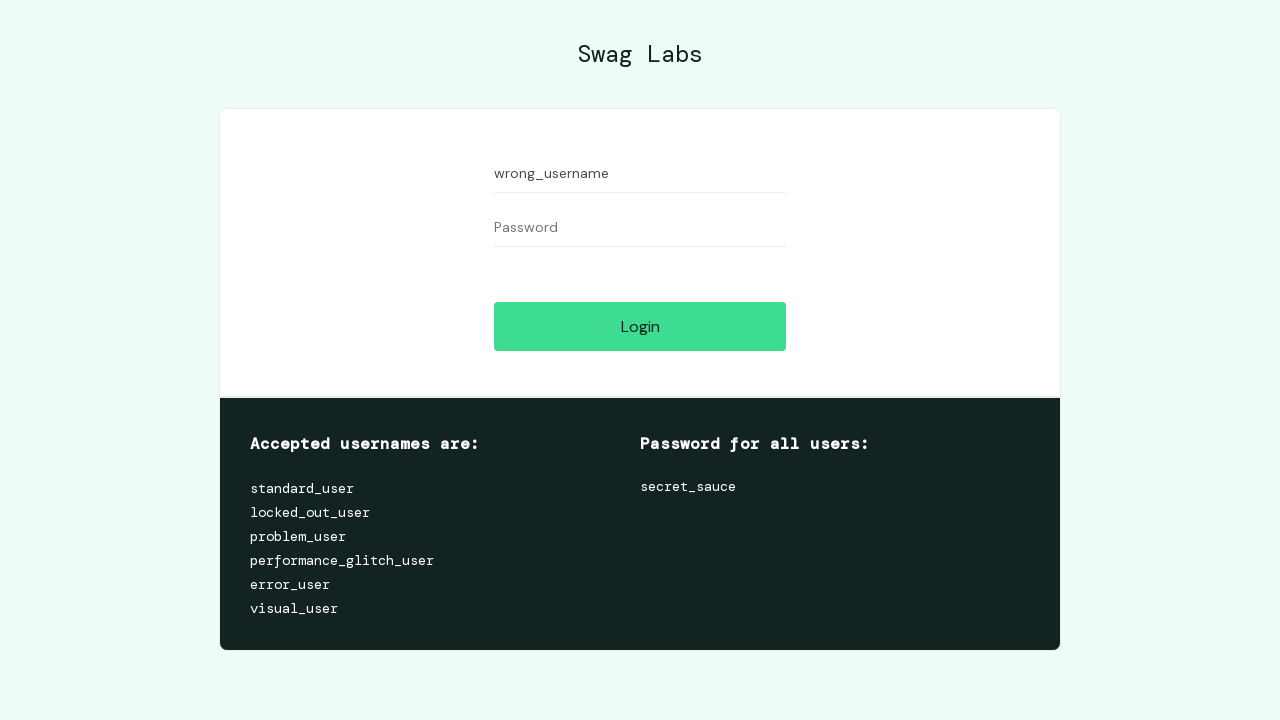

Clicked login button without entering password at (640, 326) on #login-button
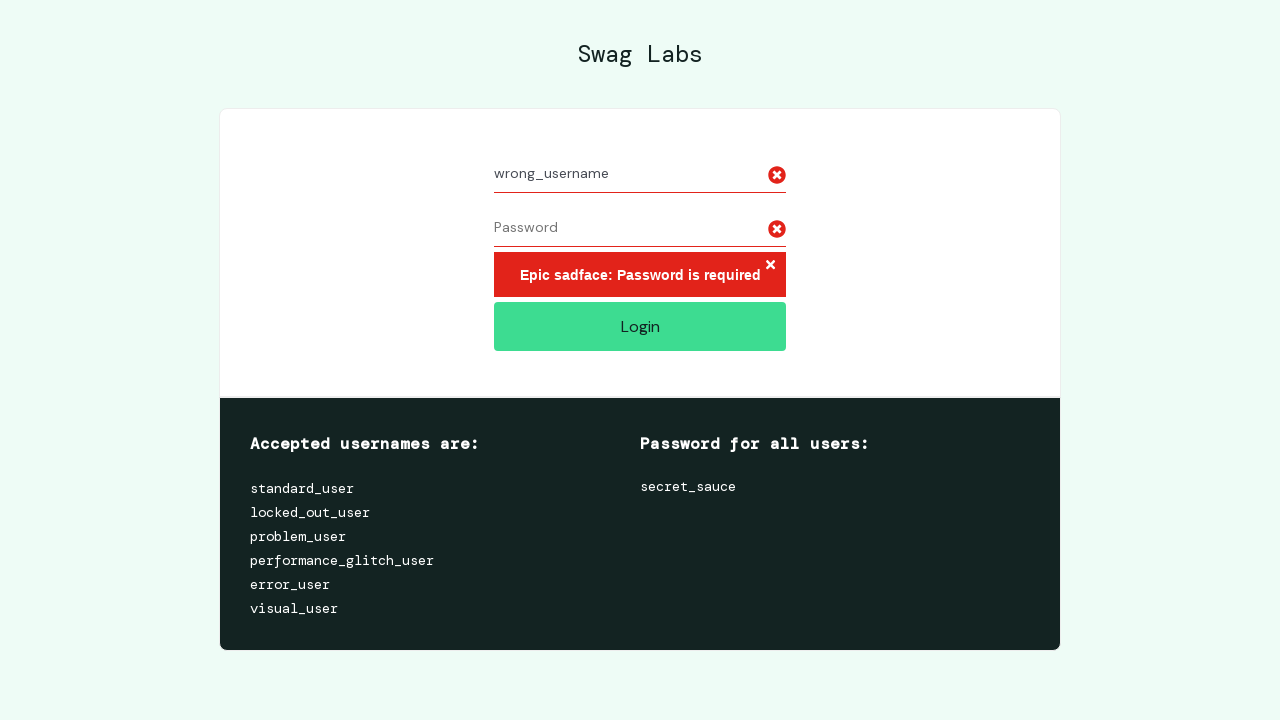

Verified error message contains 'Password is required'
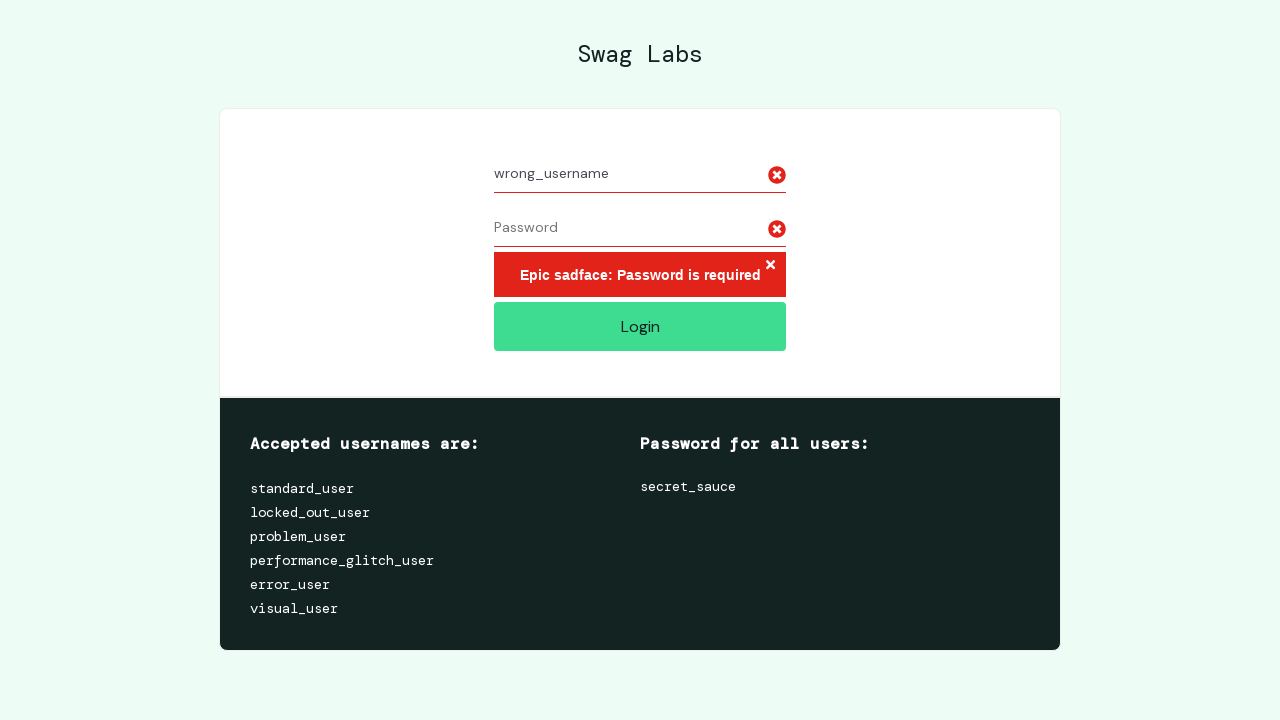

Clicked error button to close error message at (770, 266) on .error-button
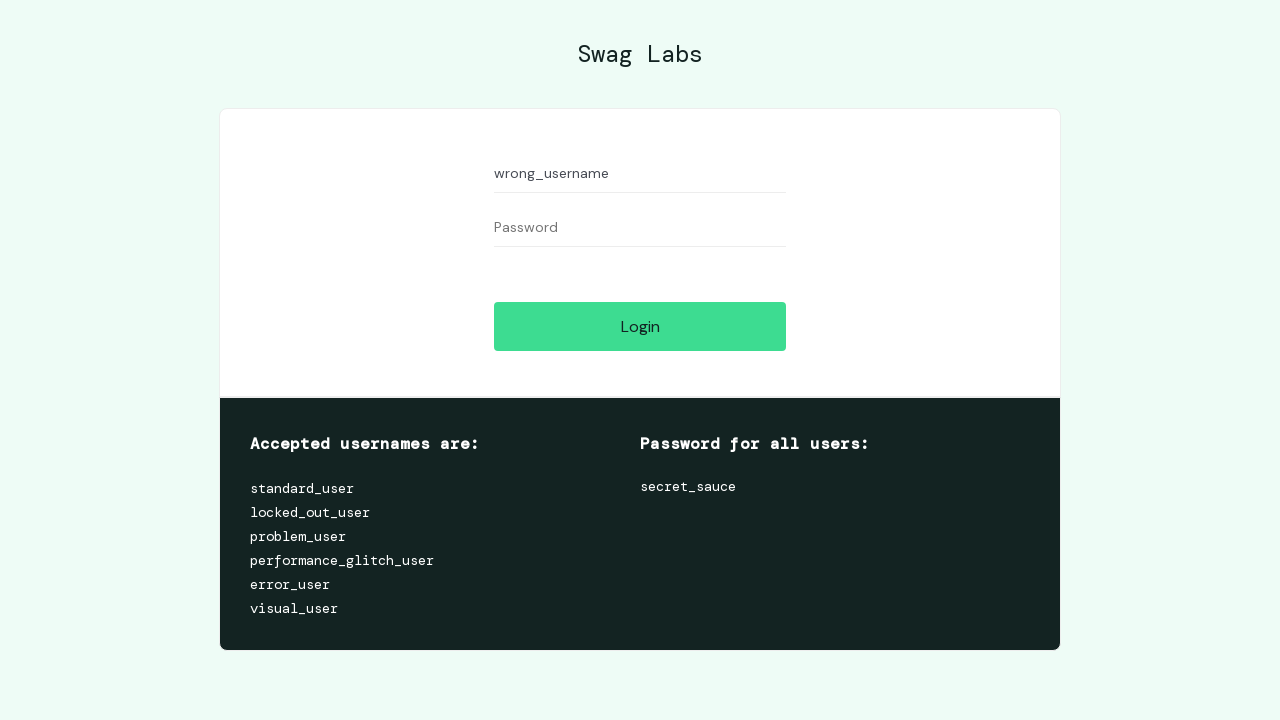

Filled password field with 'secret_sauce' on #password
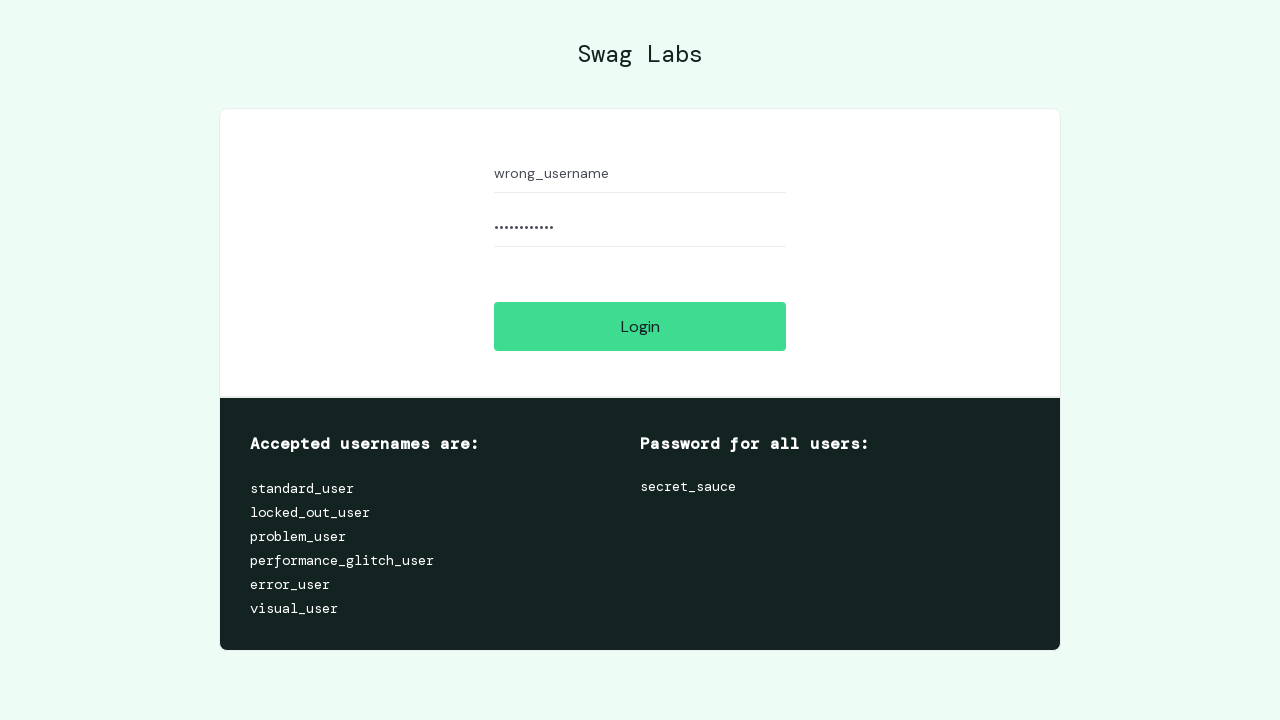

Clicked login button with wrong username and correct password at (640, 326) on #login-button
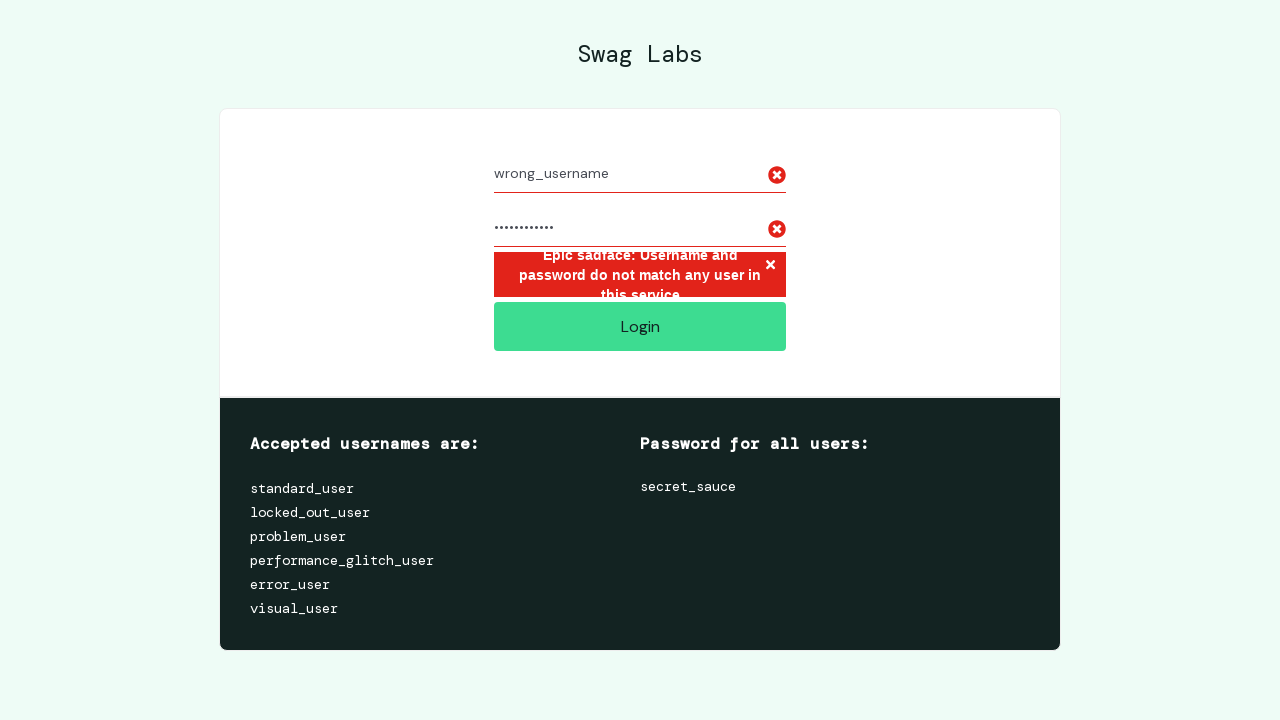

Verified error message contains 'Username and password do not match any user in this service'
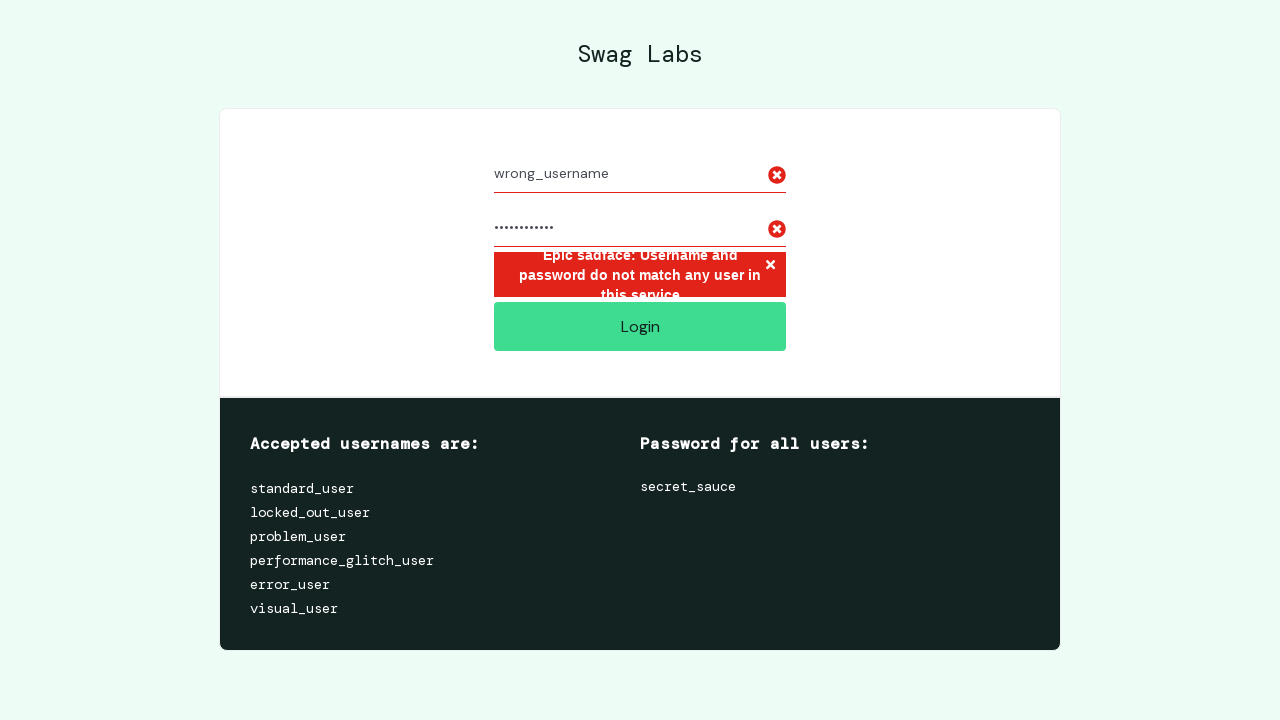

Clicked error button to close error message at (770, 266) on .error-button
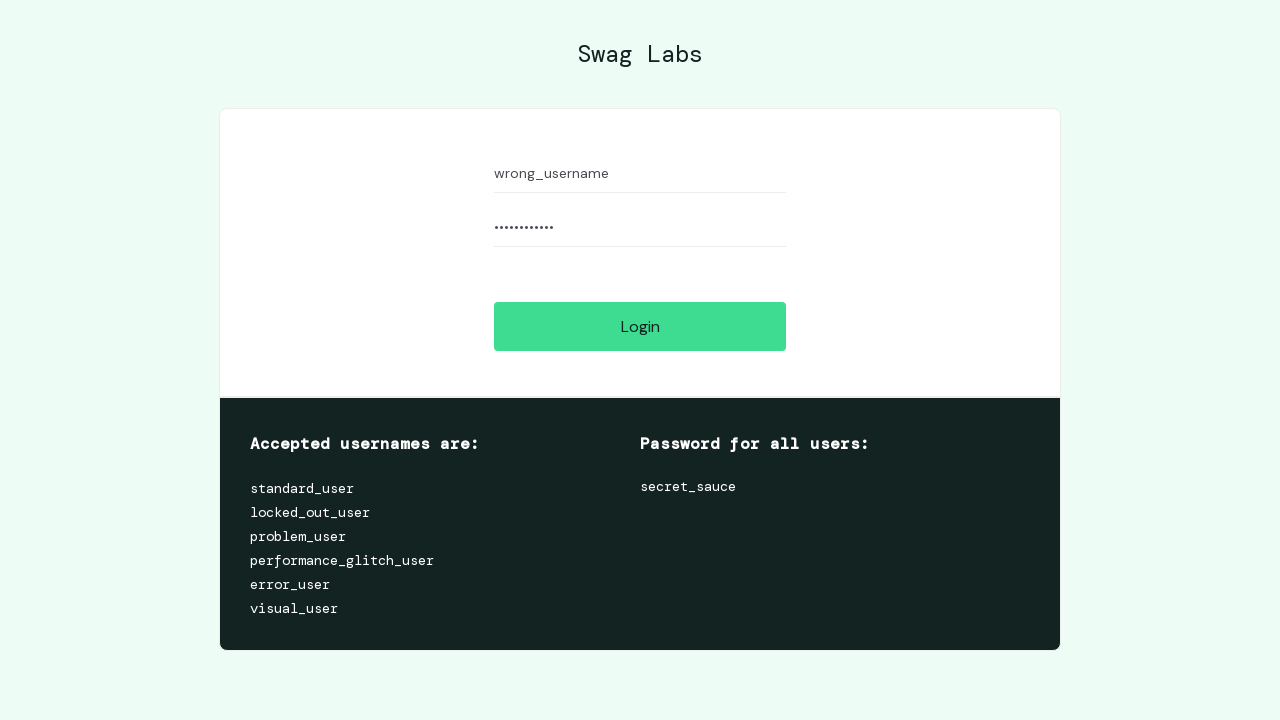

Cleared username field on #user-name
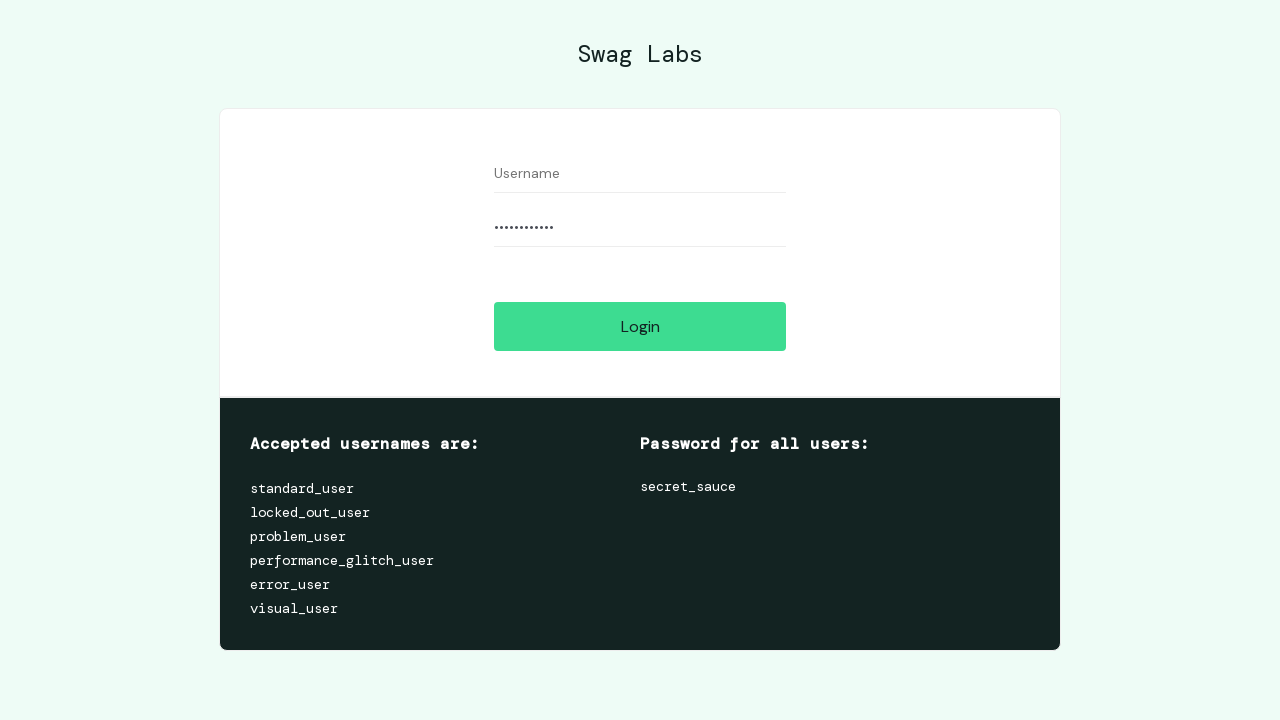

Clicked password field at (640, 228) on #password
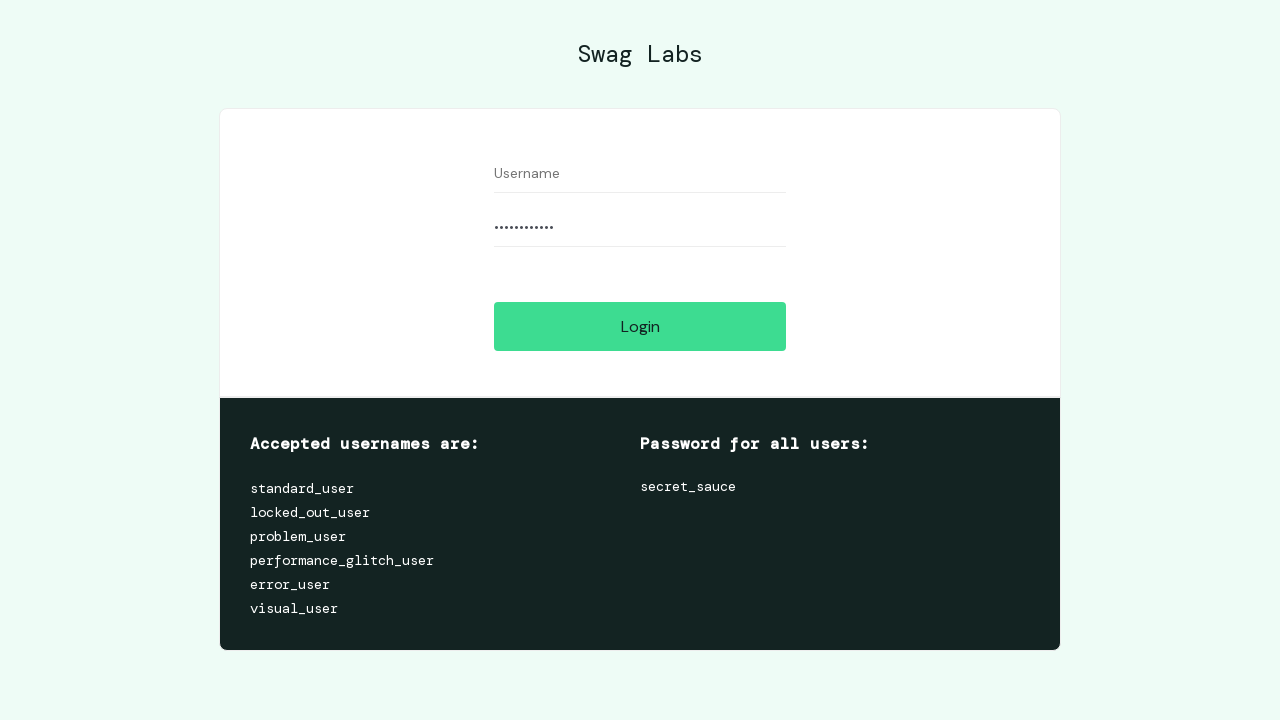

Reloaded the page
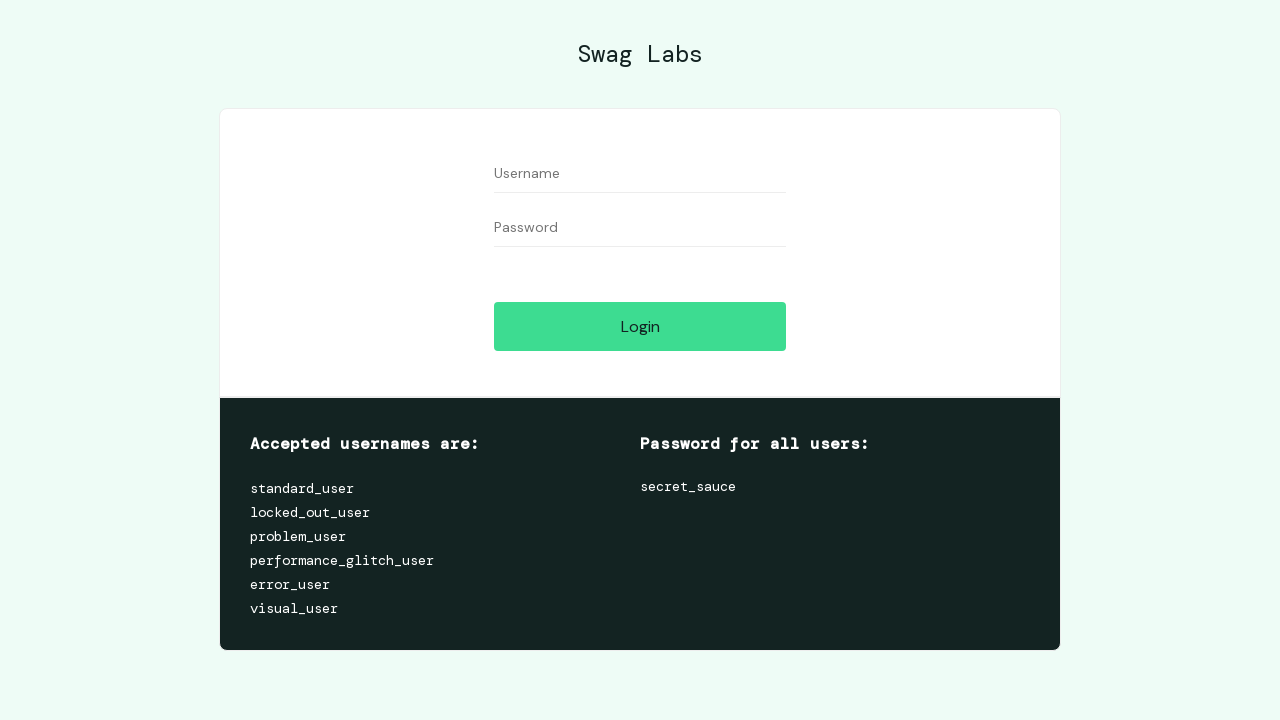

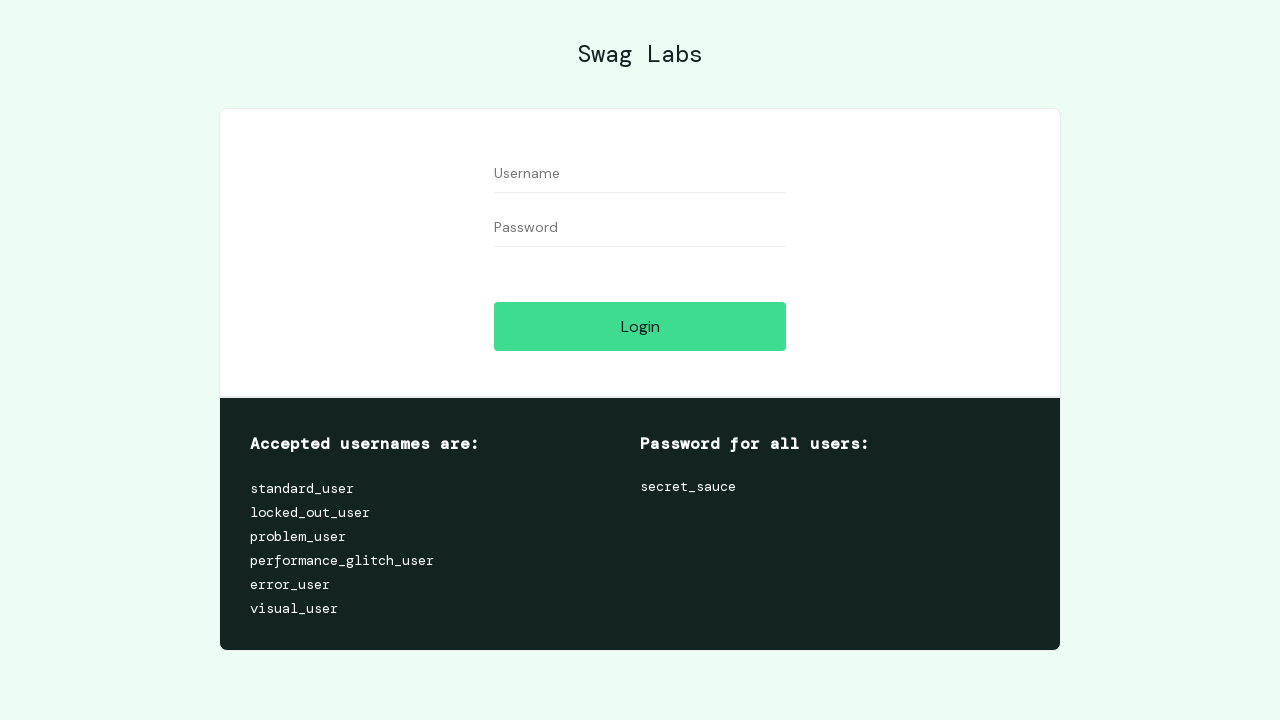